Tests navigation by clicking on 'Context Menu' link text

Starting URL: https://the-internet.herokuapp.com/

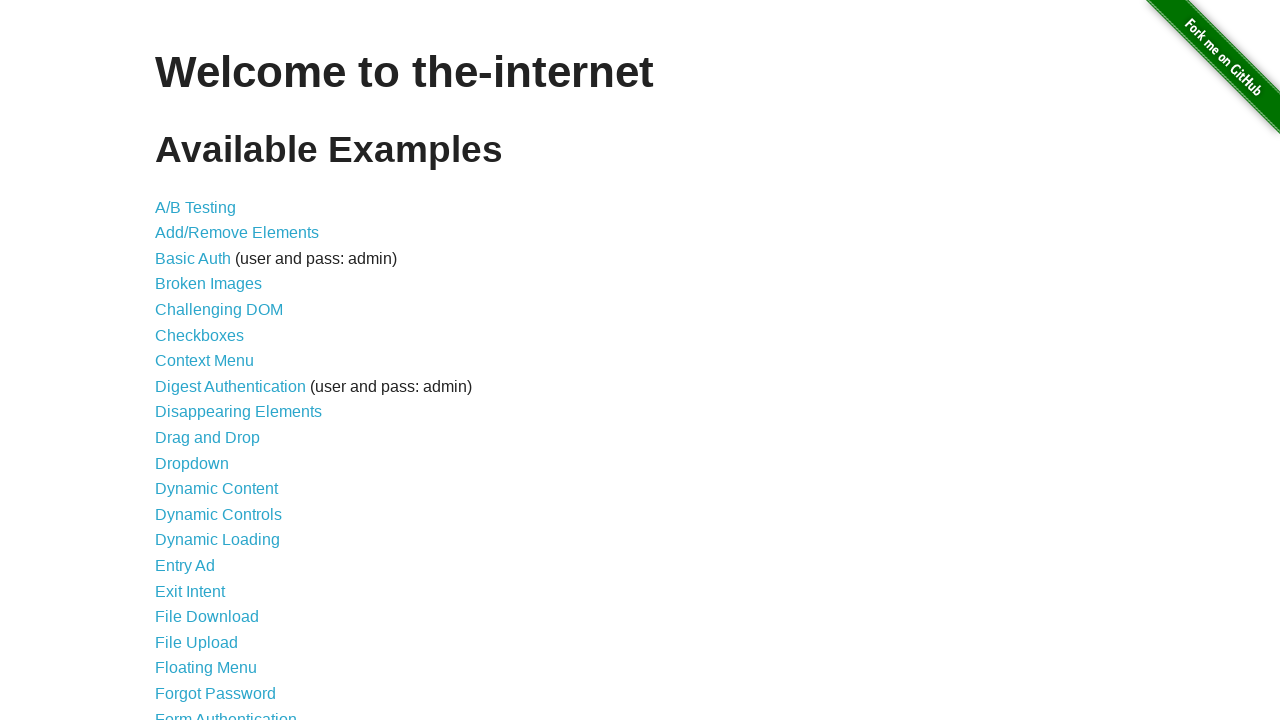

Navigated to the-internet.herokuapp.com homepage
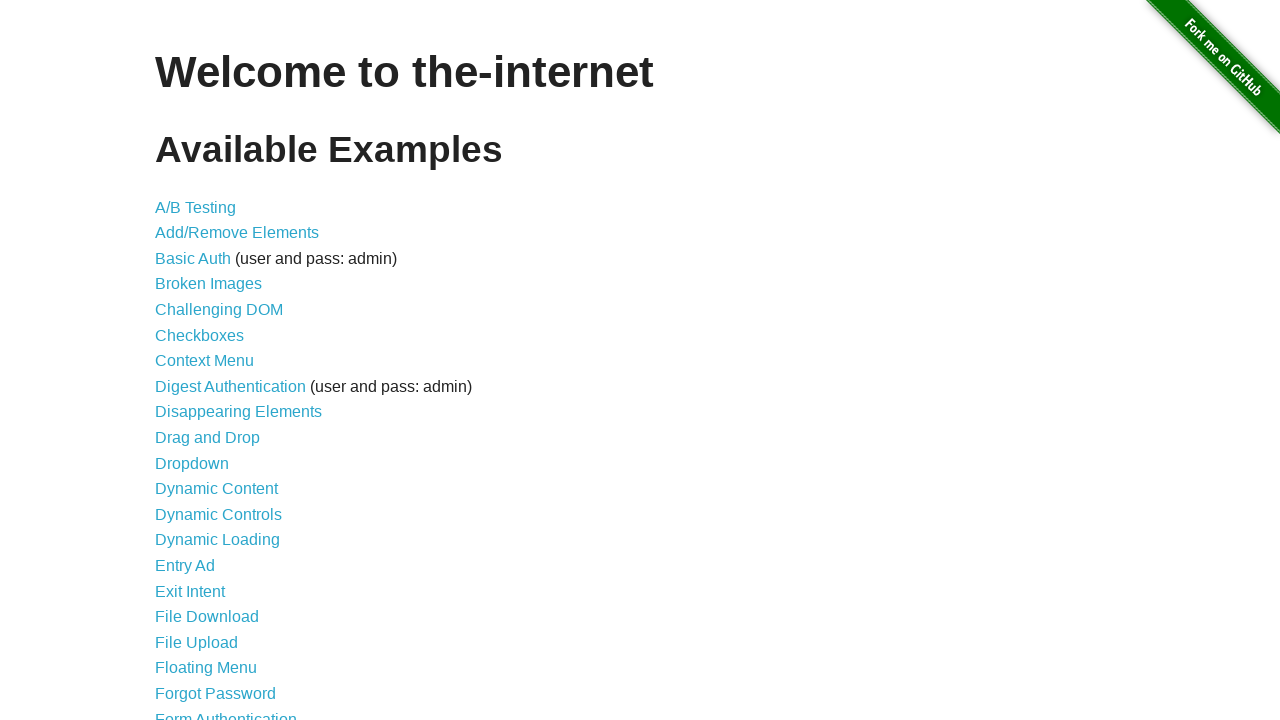

Clicked on 'Context Menu' link text at (204, 361) on text=Context Menu
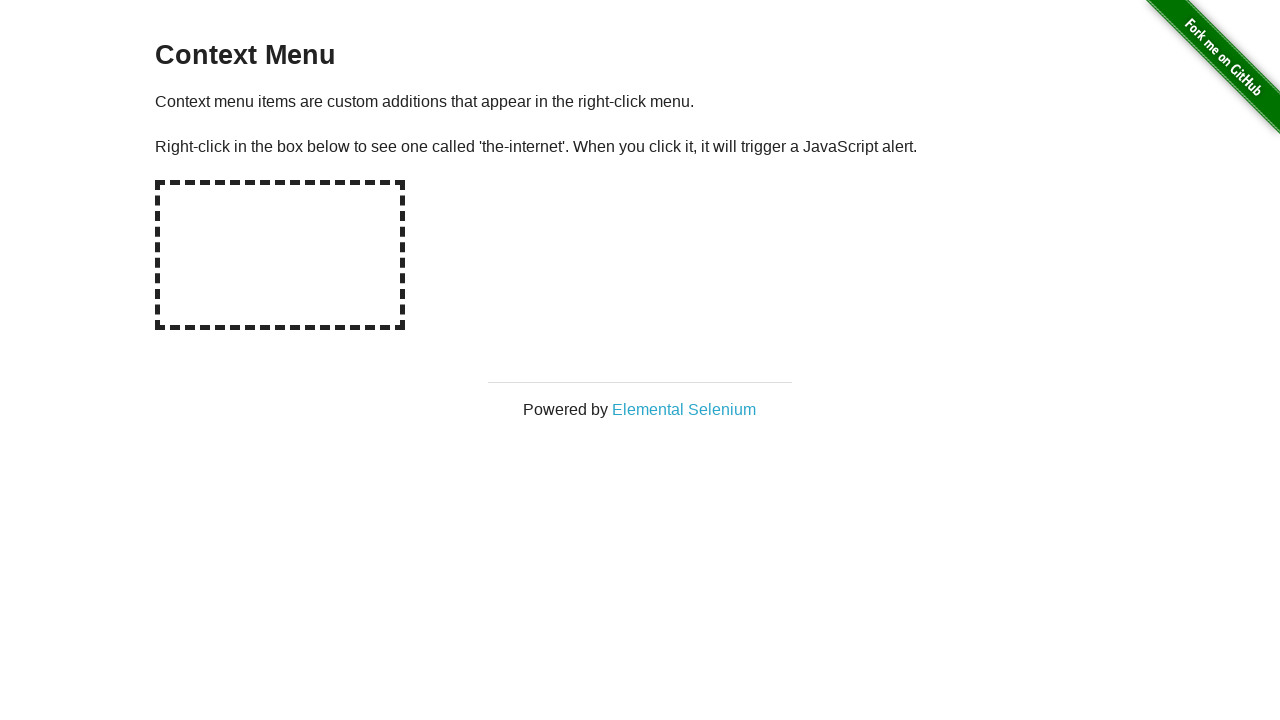

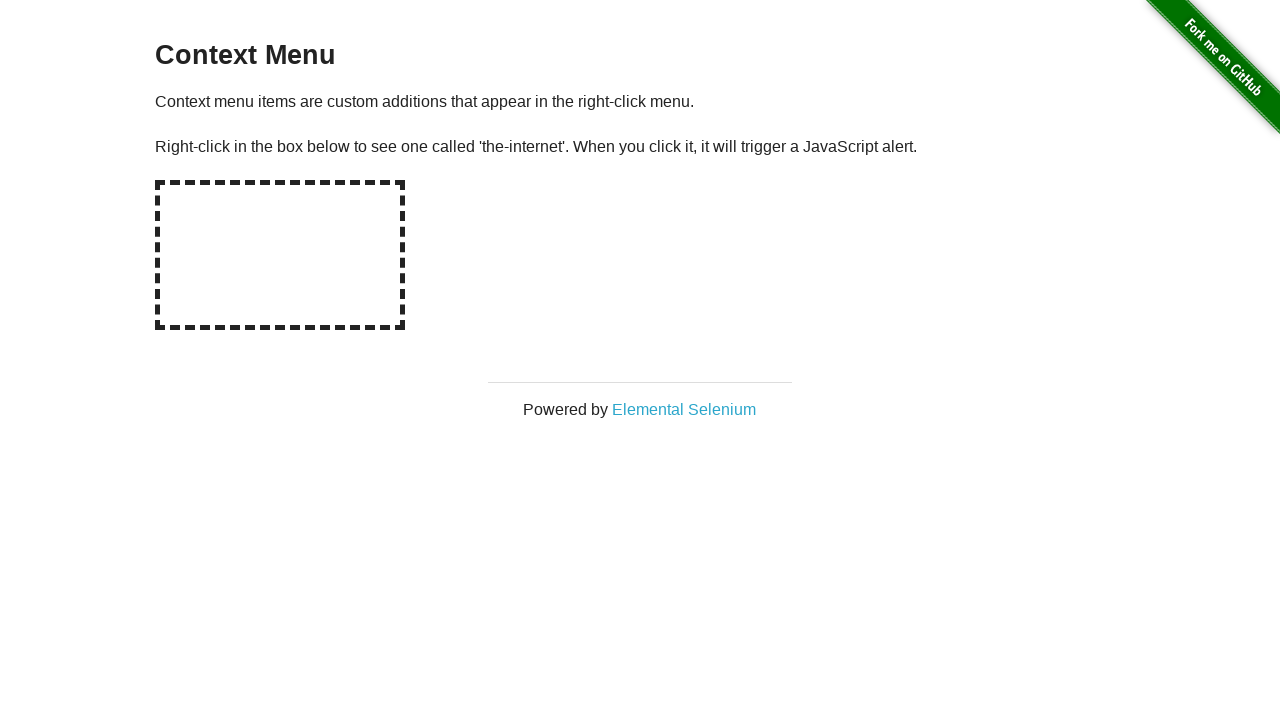